Navigates to SQL exam page and scrolls down to view the content

Starting URL: https://www.w3schools.com/sql/sql_exam.asp

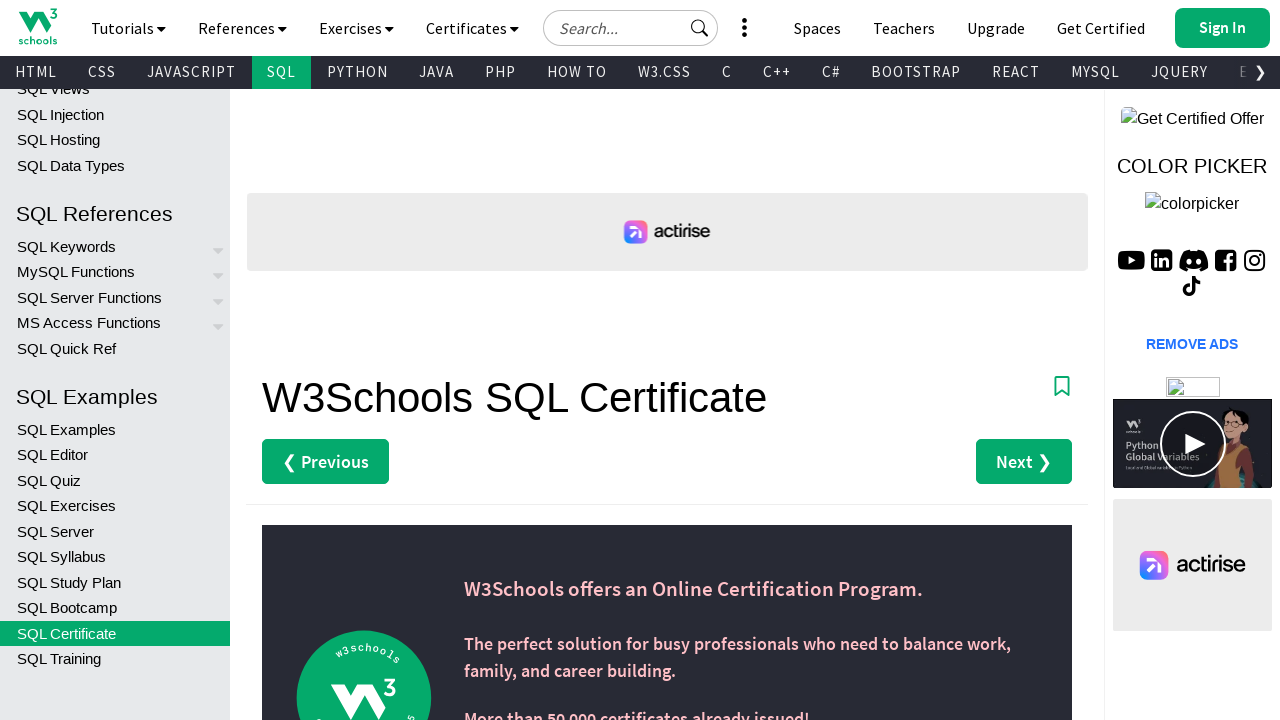

Navigated to SQL exam page
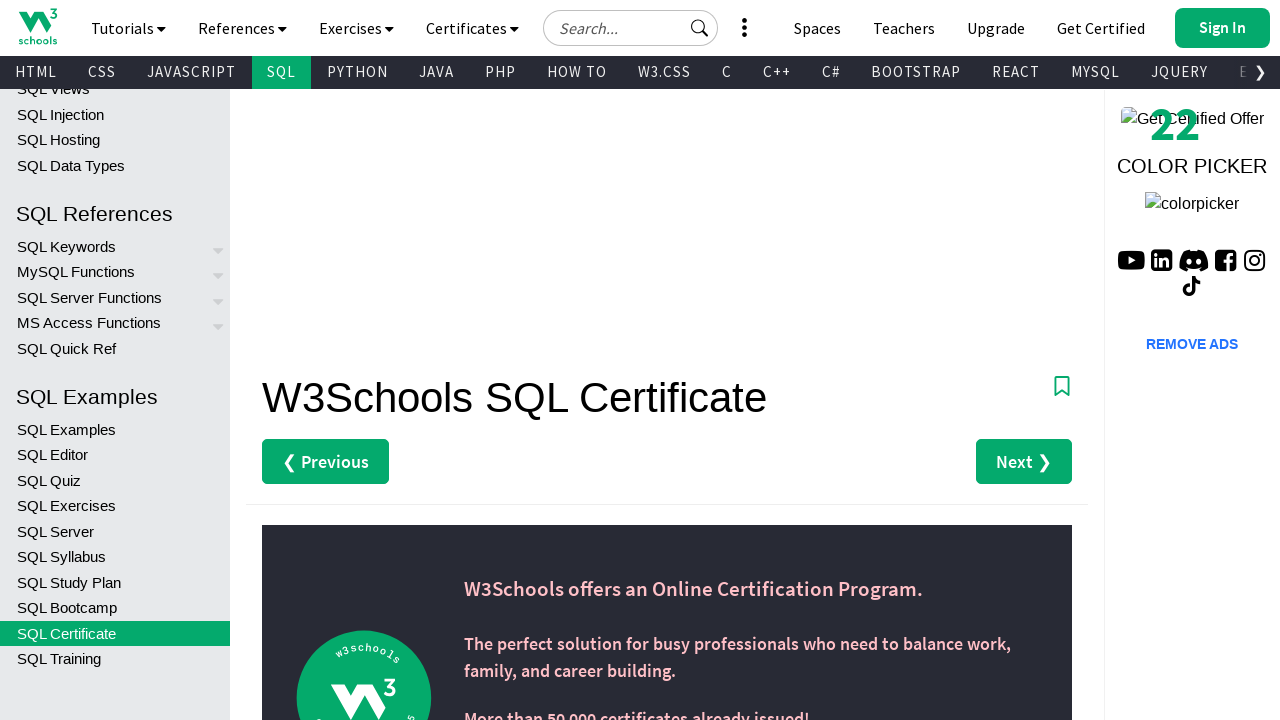

Scrolled down by 300 pixels
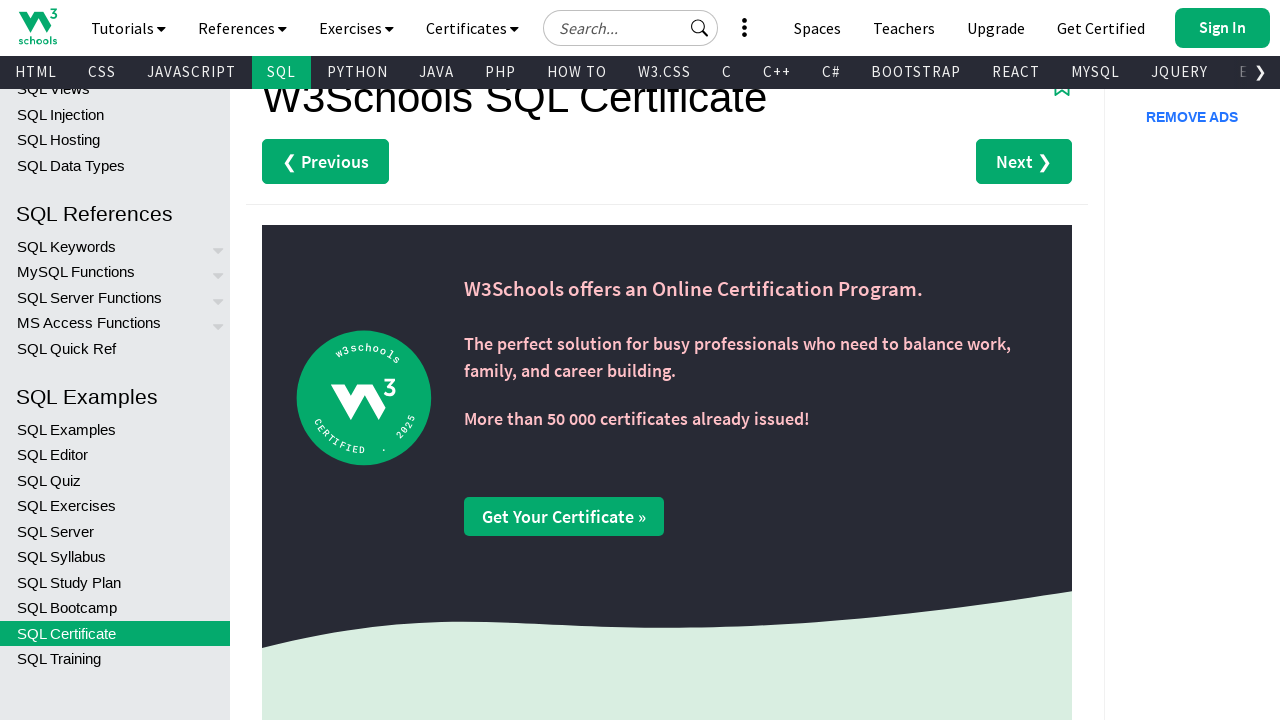

Scrolled down by another 300 pixels
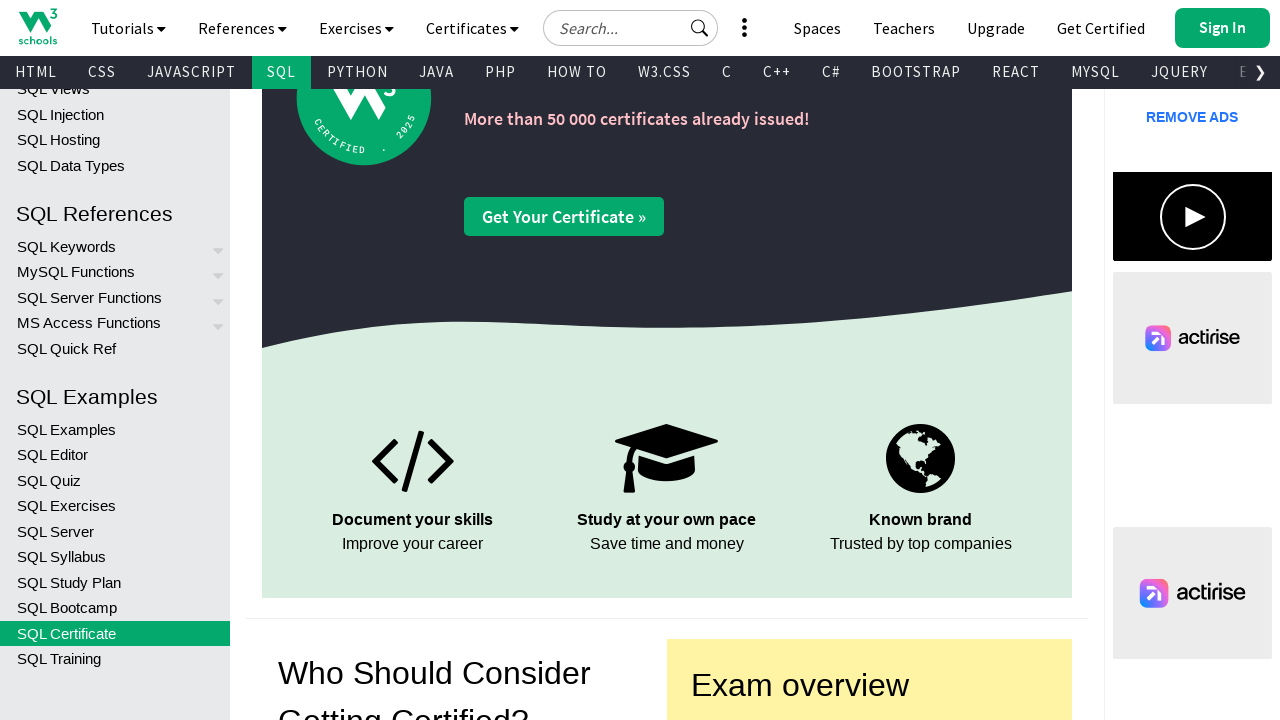

Scrolled down by another 300 pixels
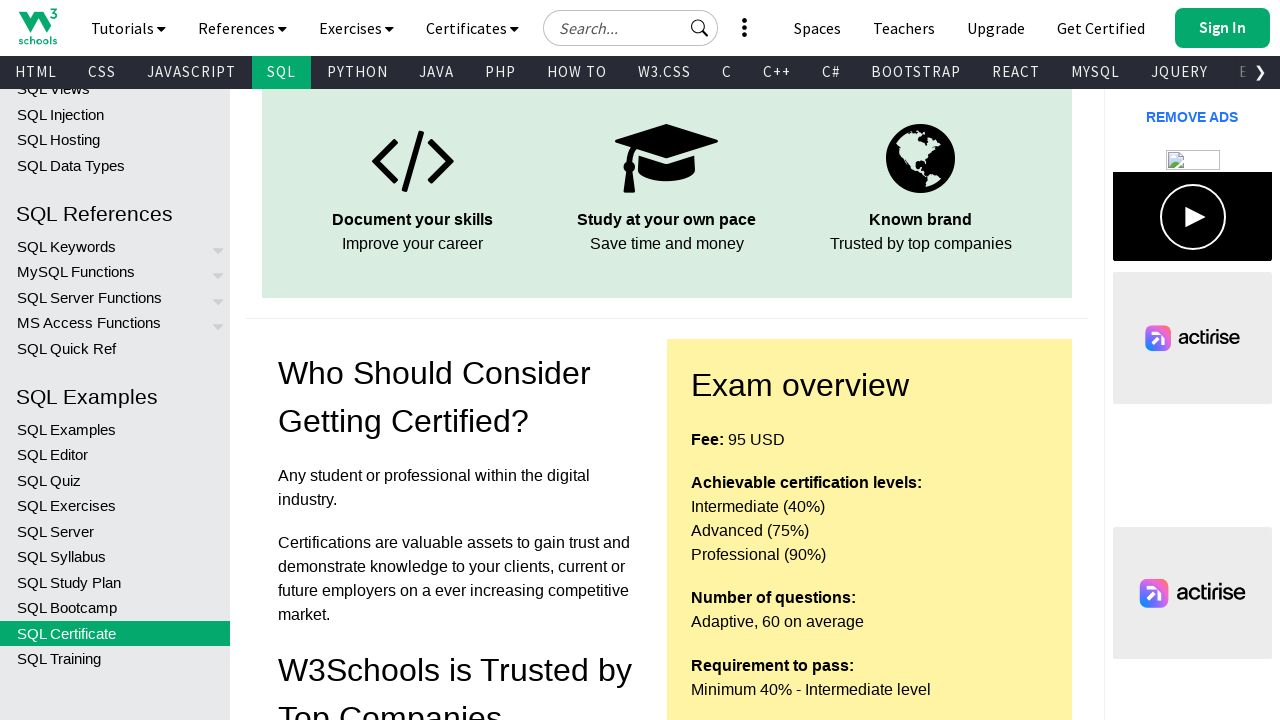

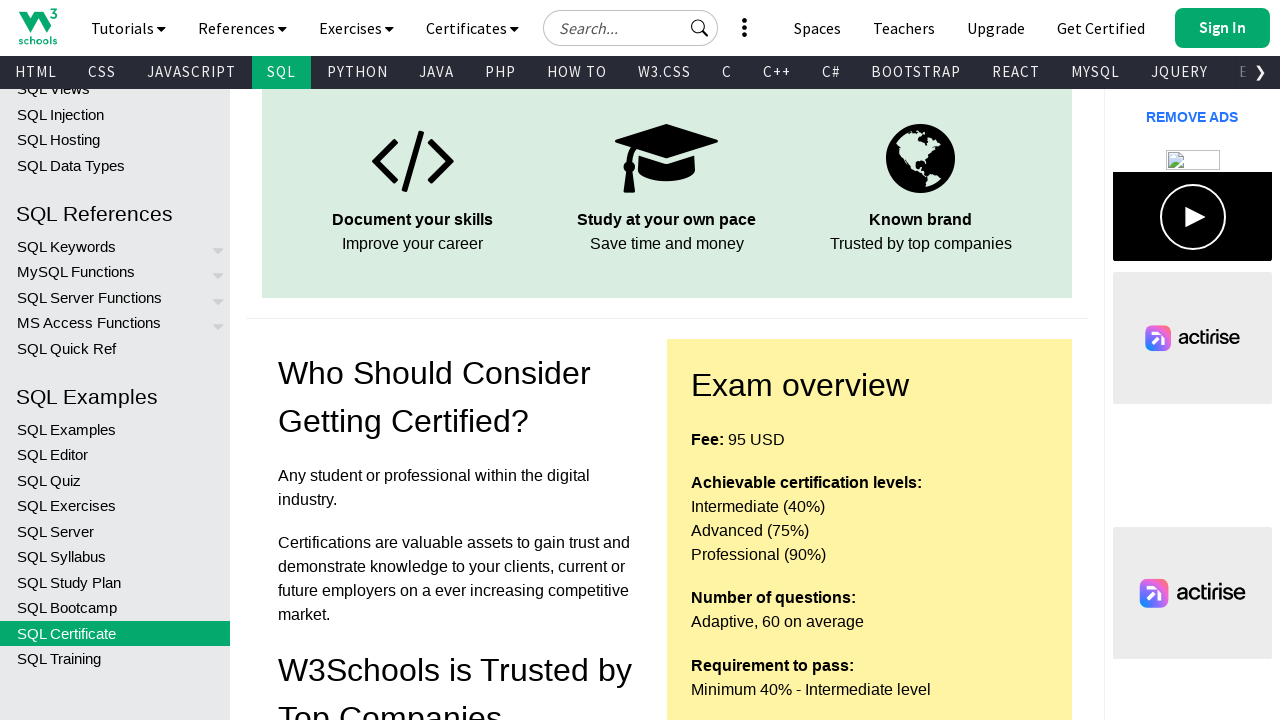